Tests price range filtering by directly entering min and max price values into input fields and submitting

Starting URL: https://www.jqueryscript.net/demo/Price-Range-Slider-jQuery-UI/

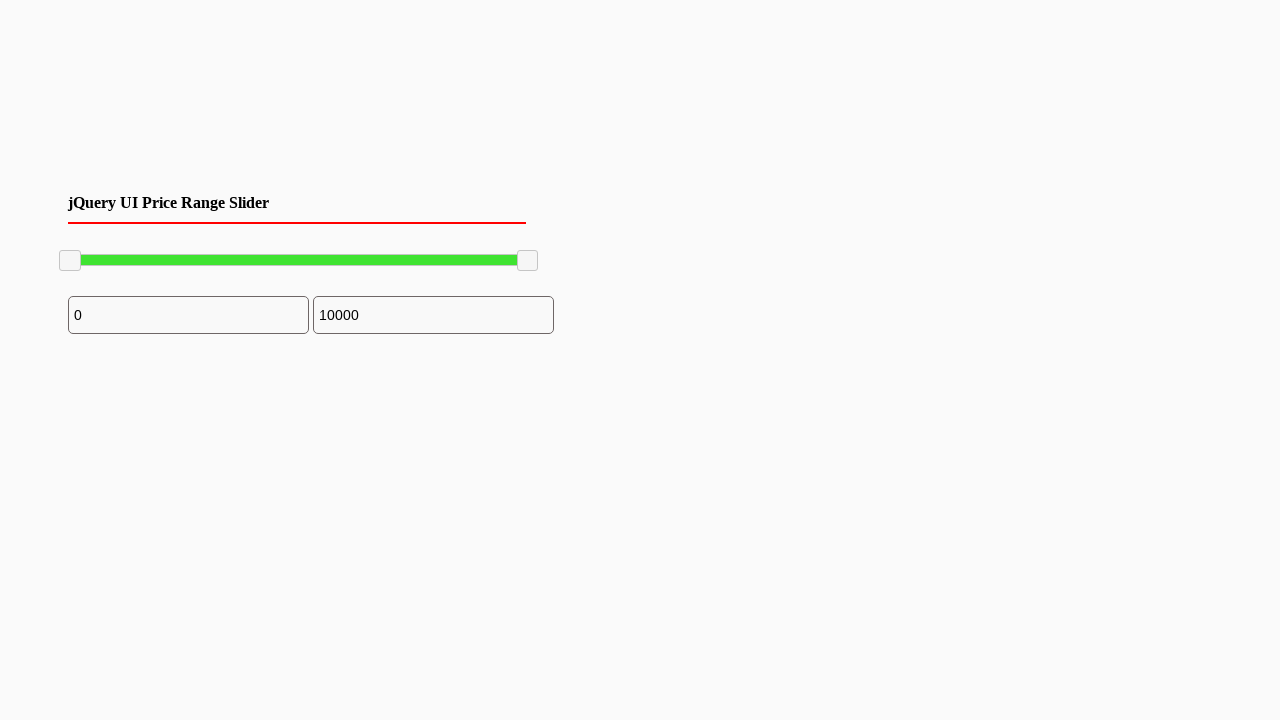

Cleared minimum price input field on xpath=//input[@id='min_price']
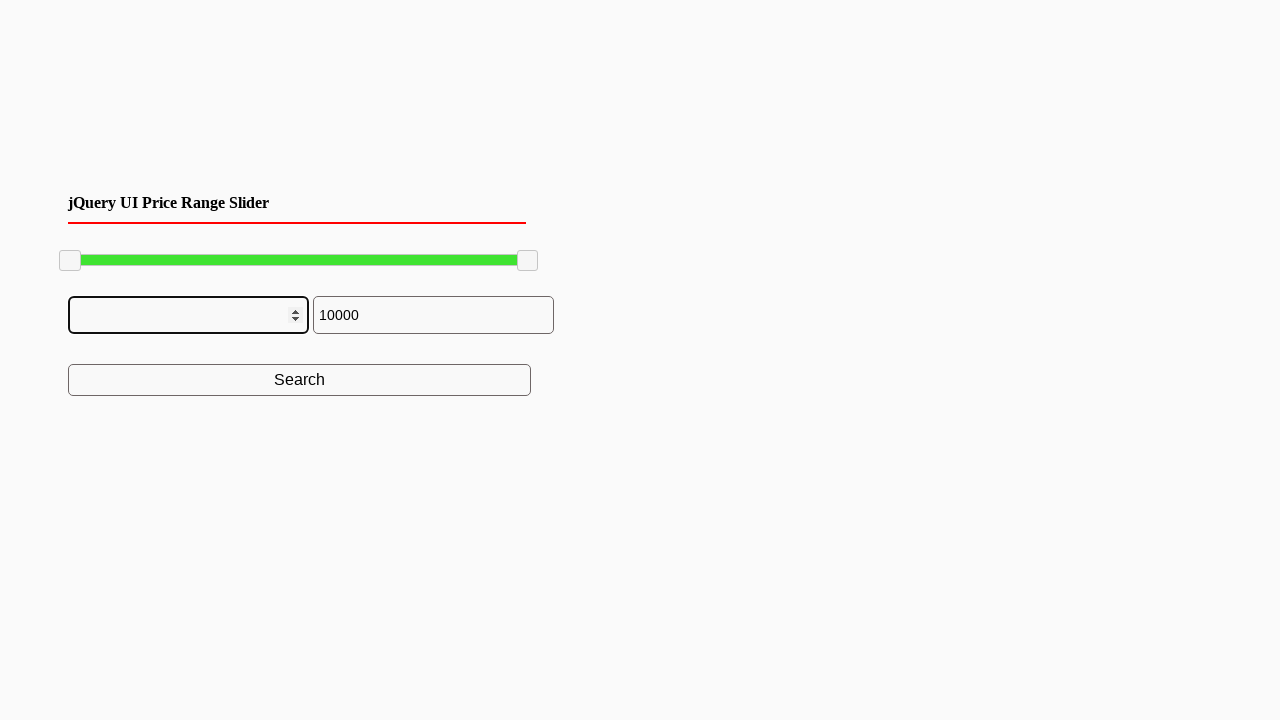

Filled minimum price input with '2500' on xpath=//input[@id='min_price']
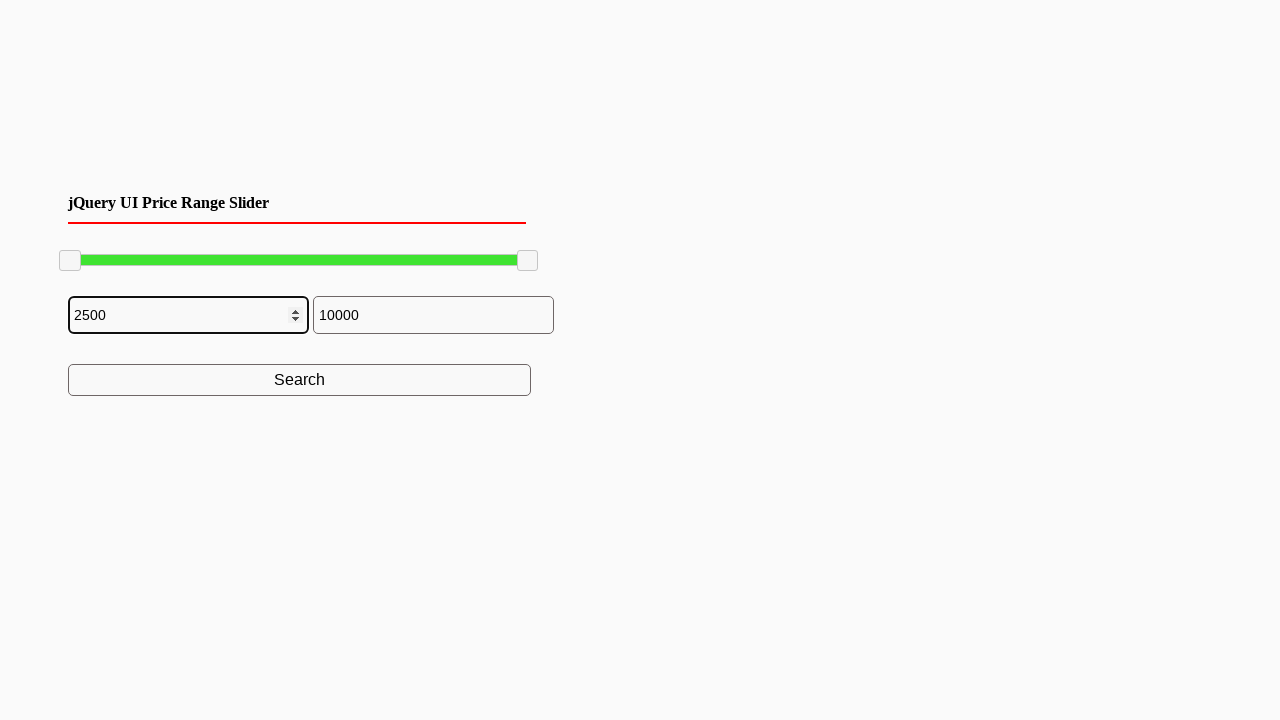

Cleared maximum price input field on xpath=//input[@id='max_price']
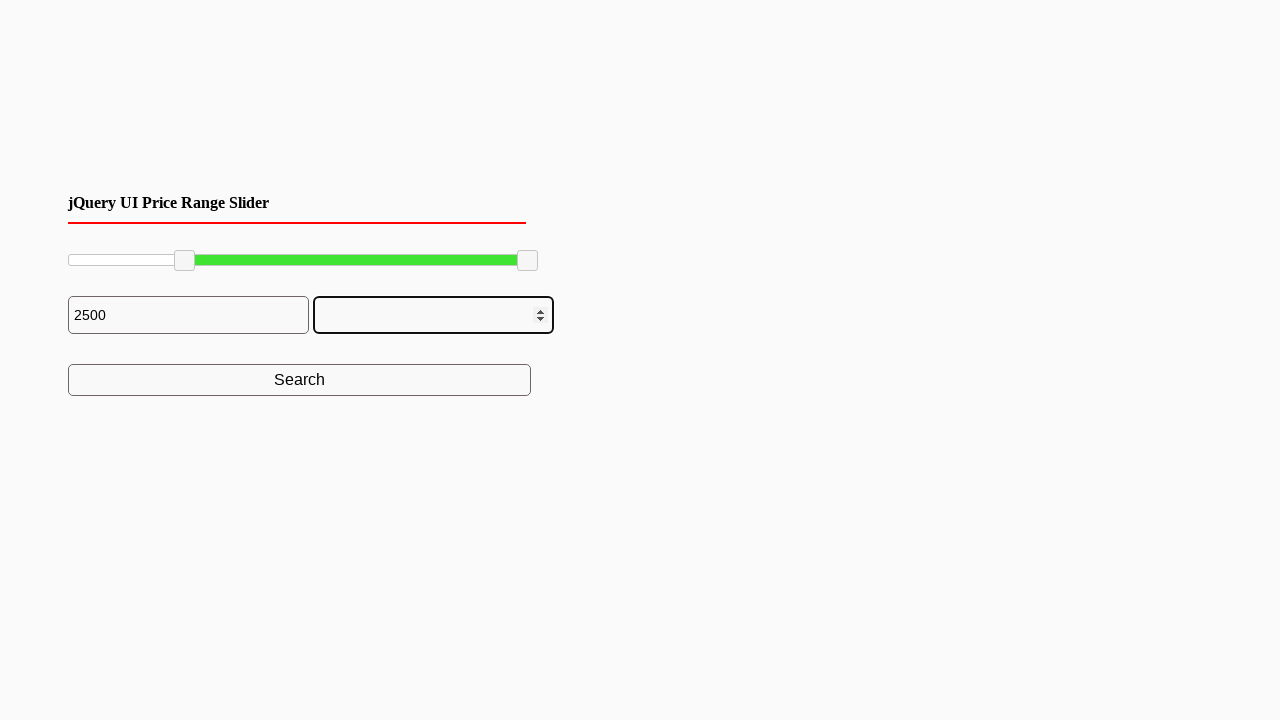

Filled maximum price input with '8000' on xpath=//input[@id='max_price']
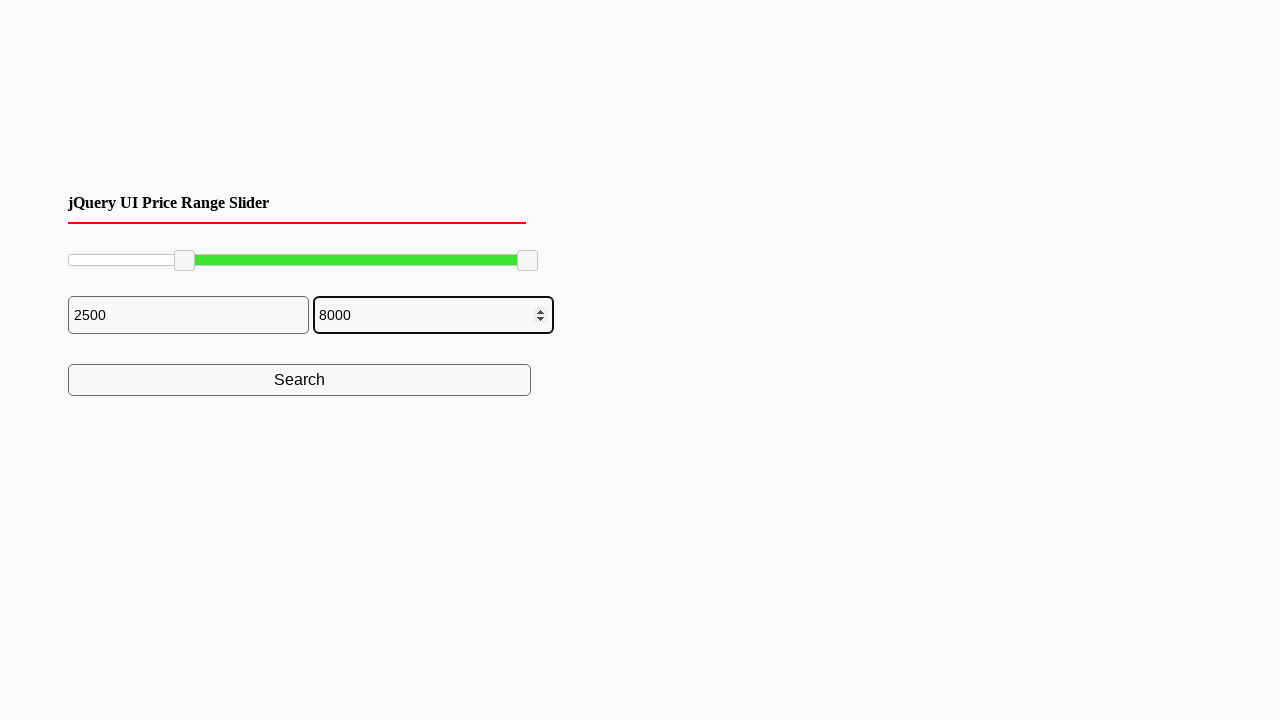

Clicked price range submit button at (300, 380) on xpath=//button[@id='price-range-submit']
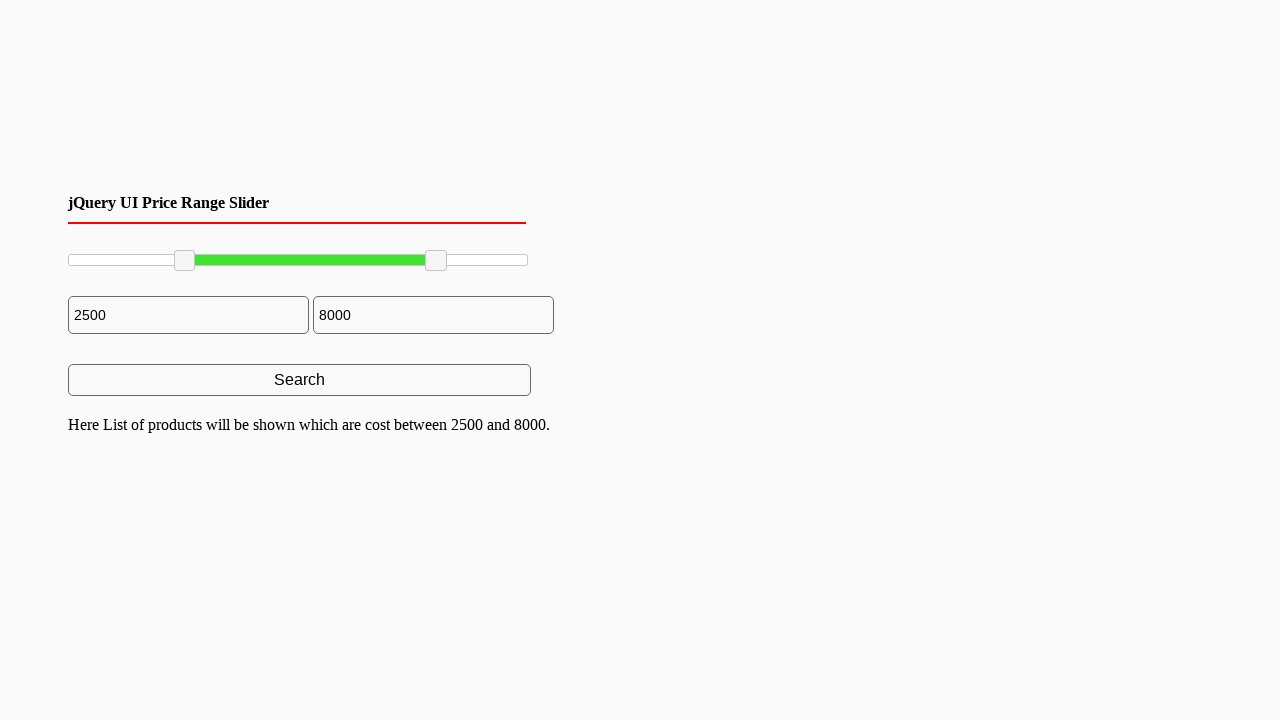

Search results loaded after filtering by price range (2500-8000)
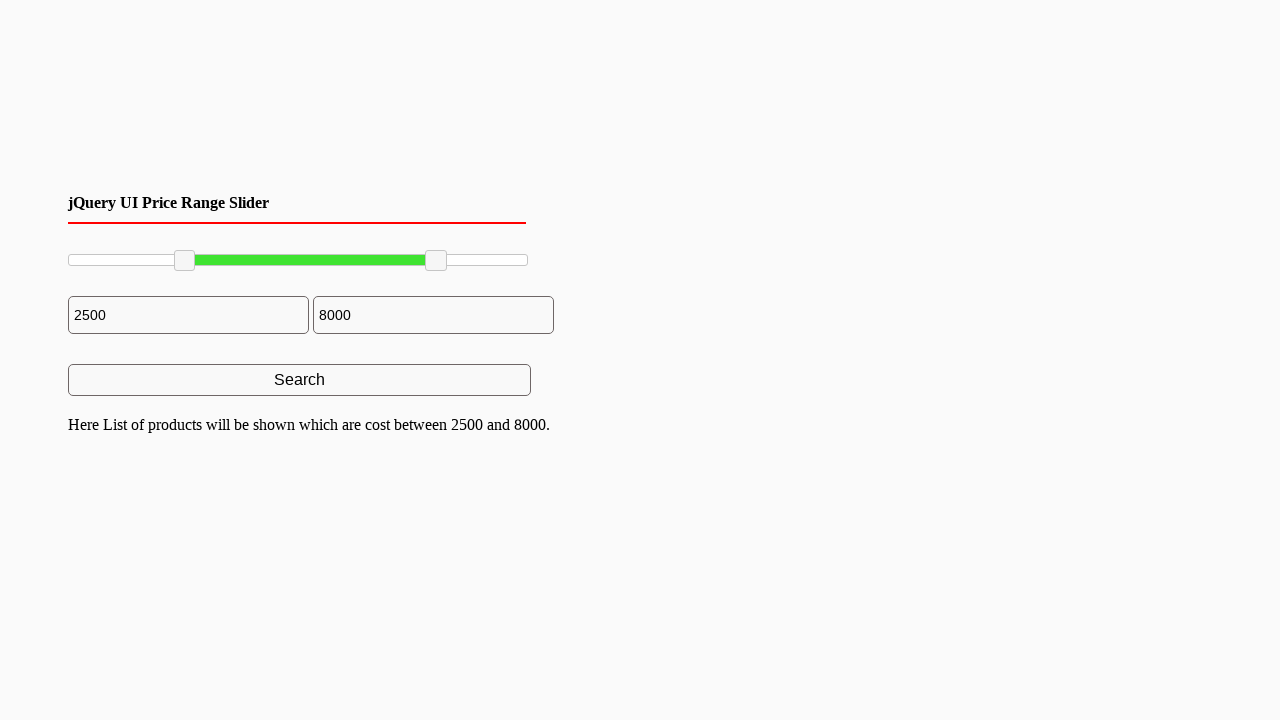

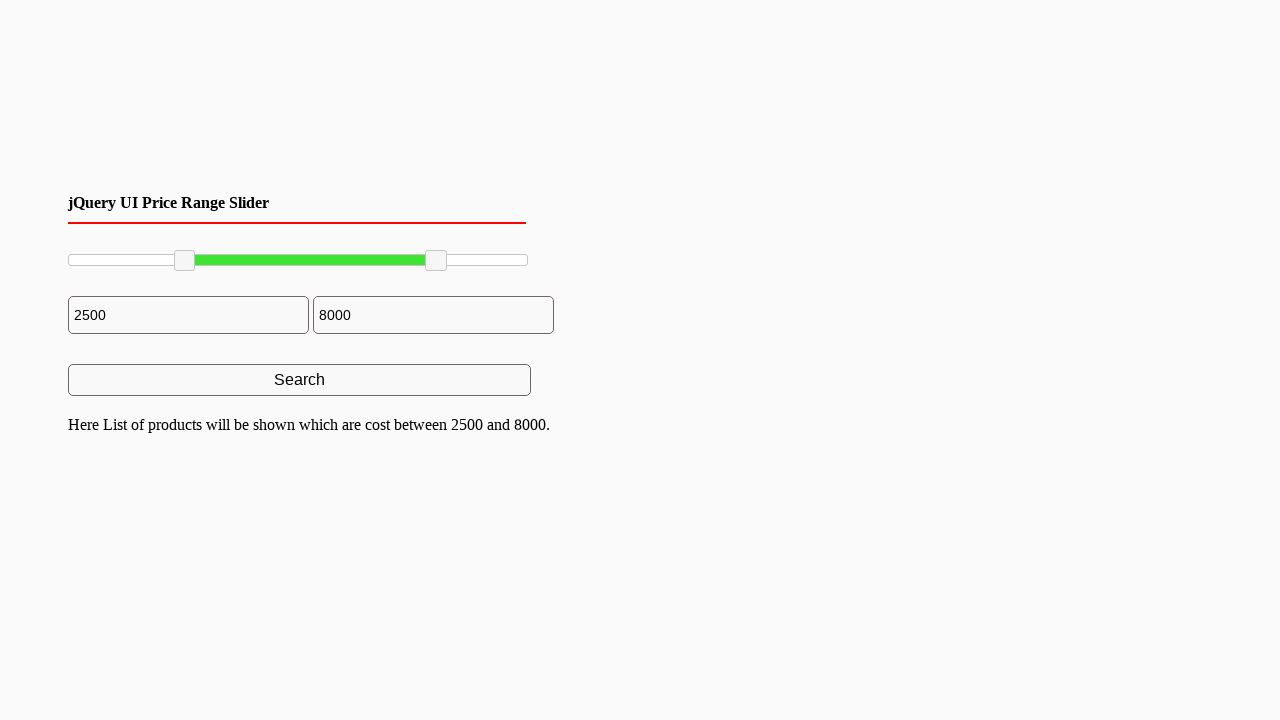